Clicks the sort button to alphabetically sort the names in the pad

Starting URL: https://wheelofnames.com/

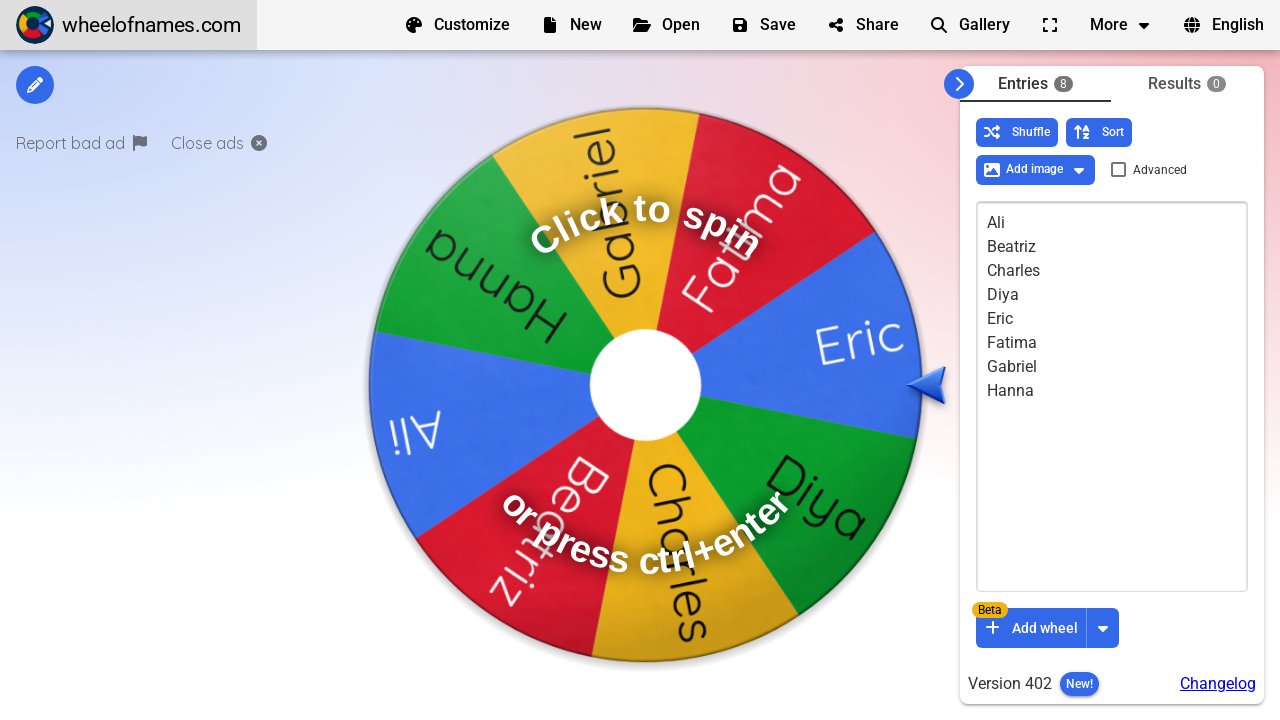

Clicked sort button to alphabetically sort names in pad at (1099, 132) on button:has-text('Sort')
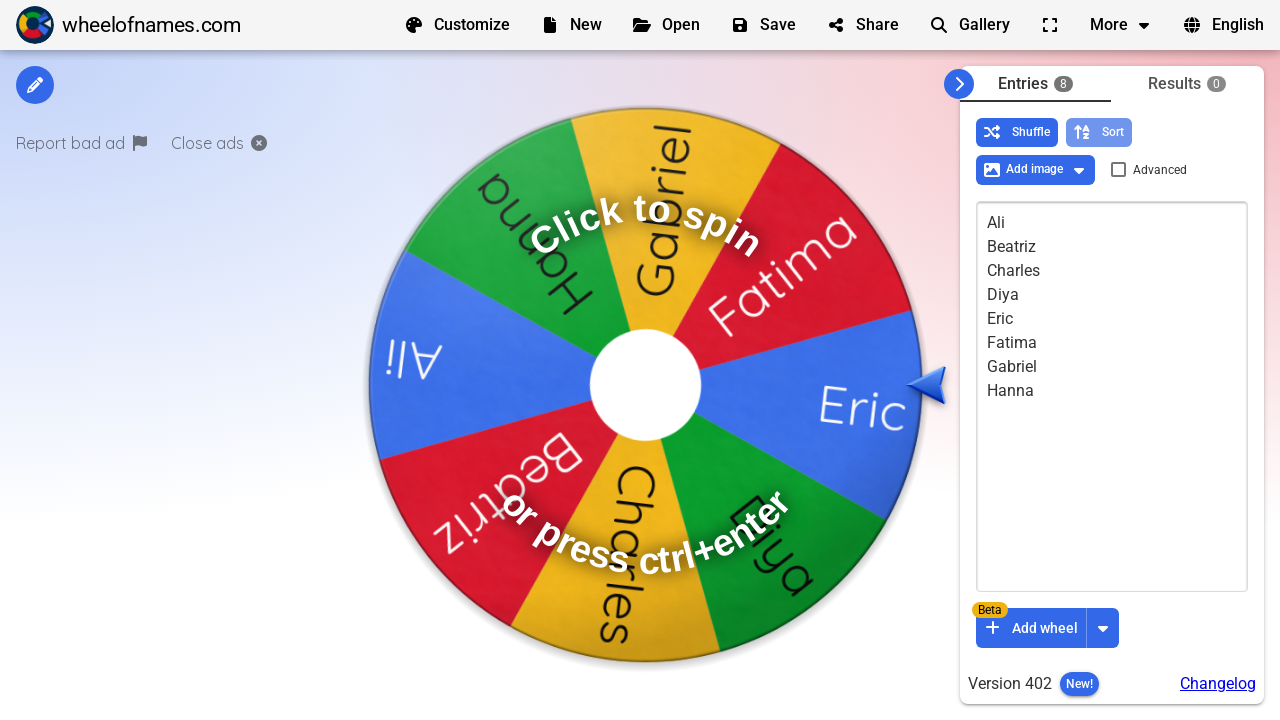

Waited 500ms for sort operation to complete
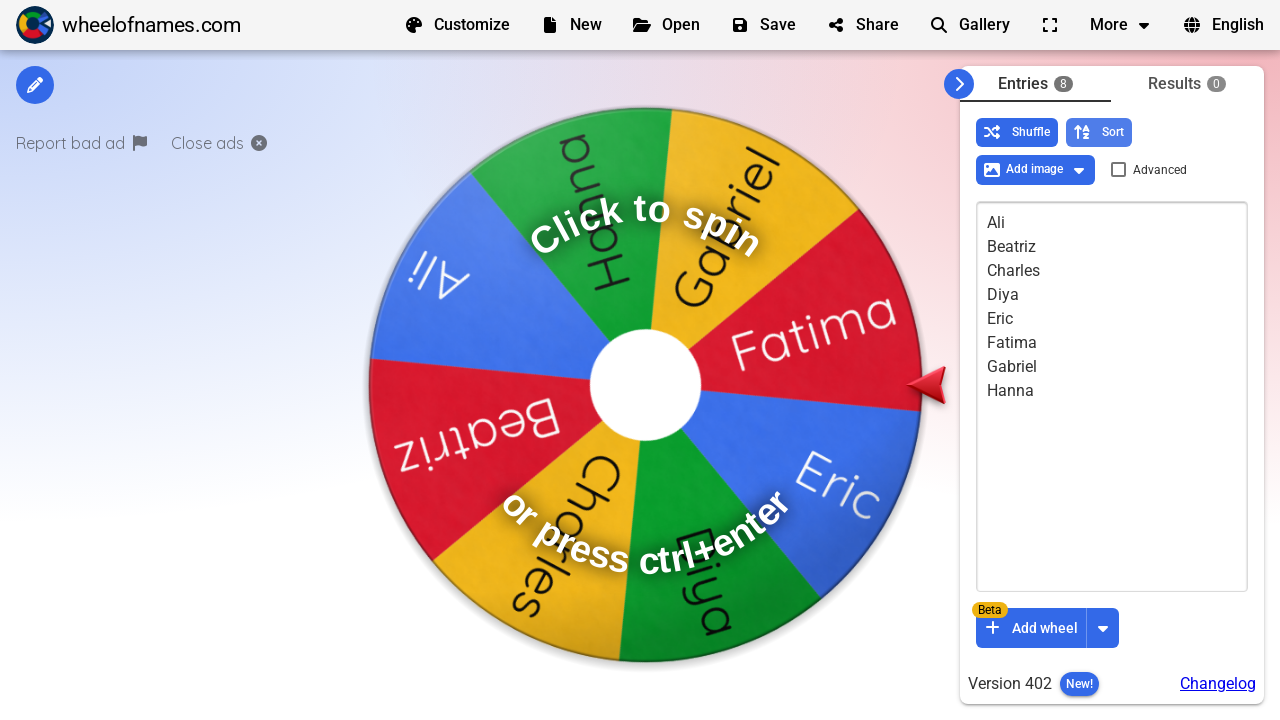

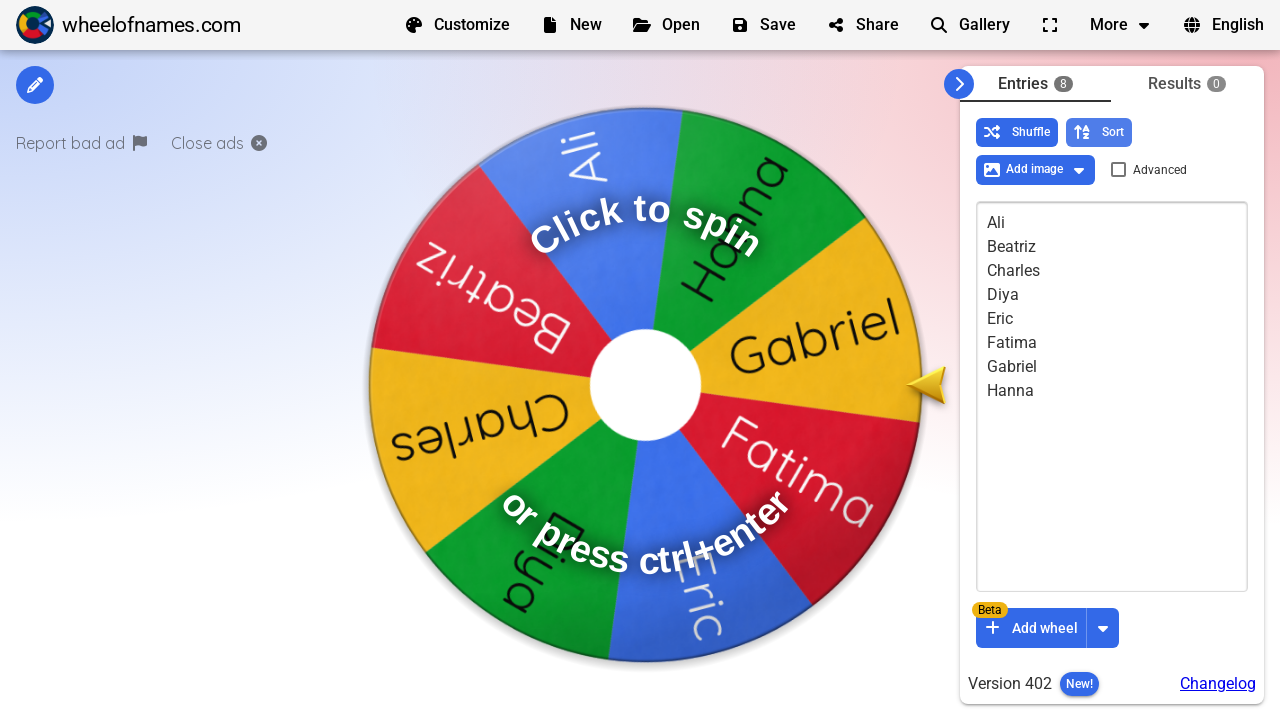